Tests successful account registration by filling all required fields

Starting URL: https://sharelane.com/cgi-bin/register.py

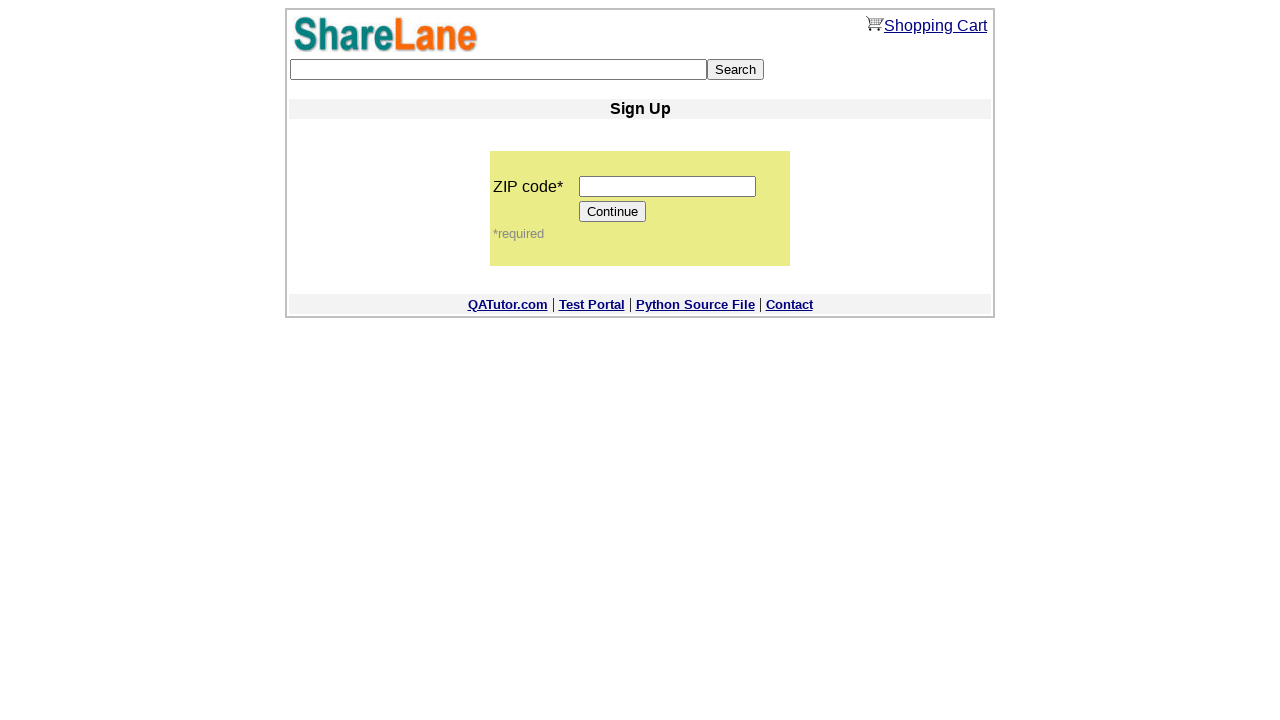

Entered zip code '12345' on input[name='zip_code']
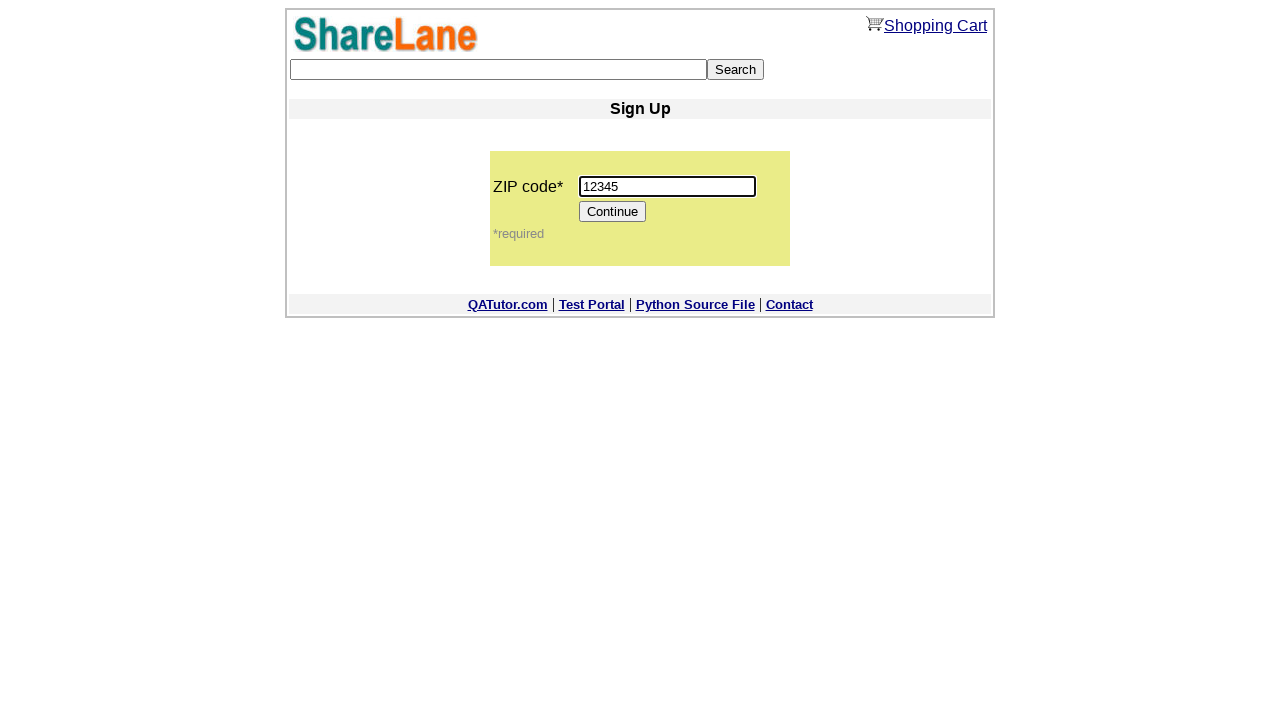

Clicked Continue button to proceed to registration form at (613, 212) on [value='Continue']
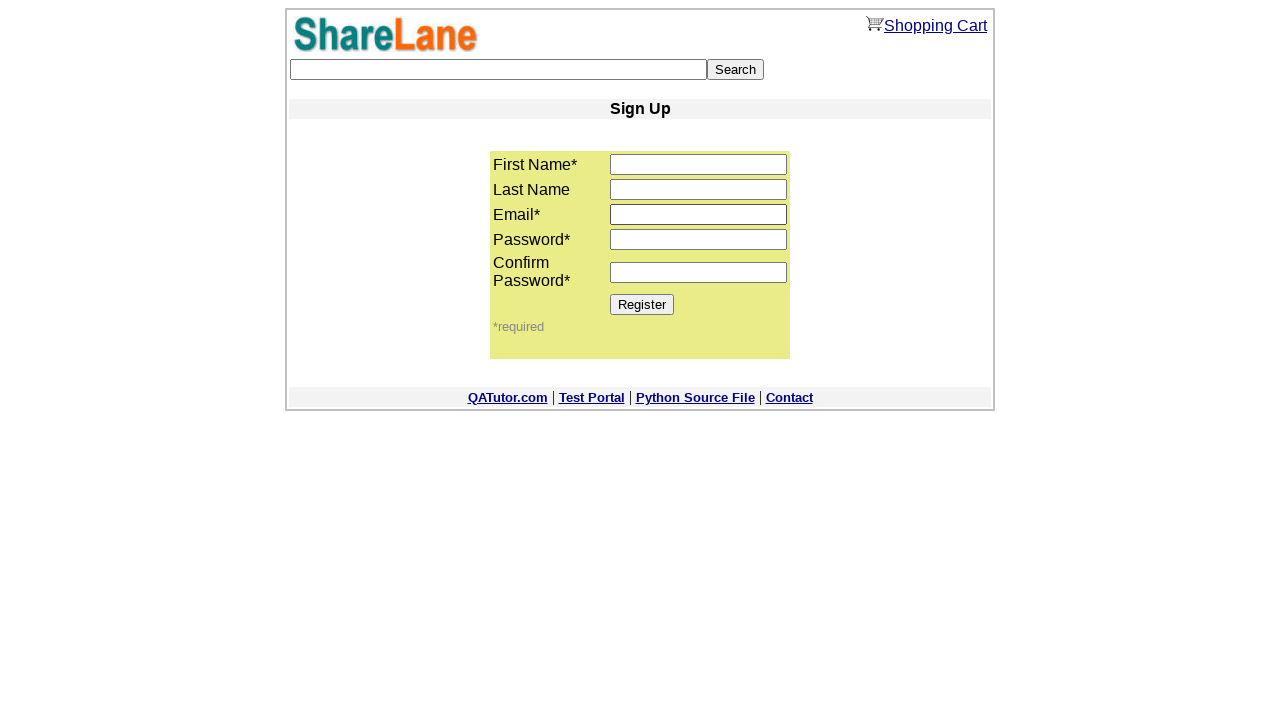

Entered first name 'Alex' on input[name='first_name']
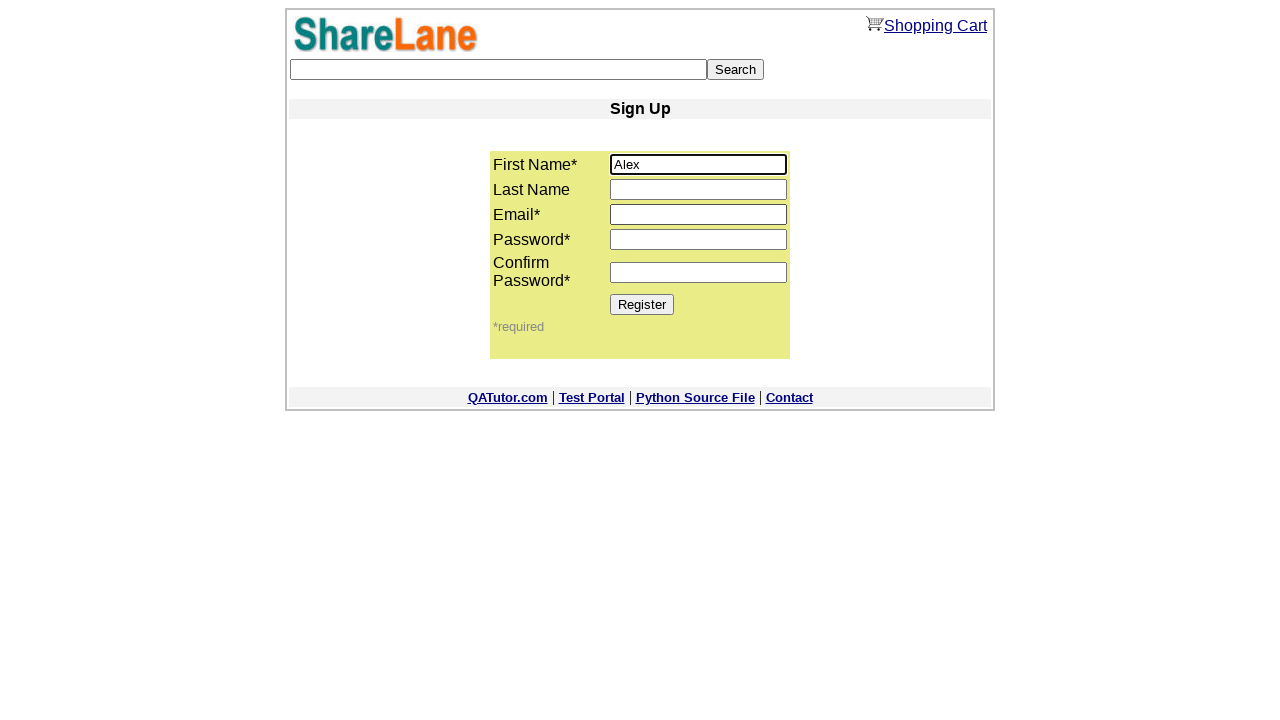

Entered last name 'Potter' on input[name='last_name']
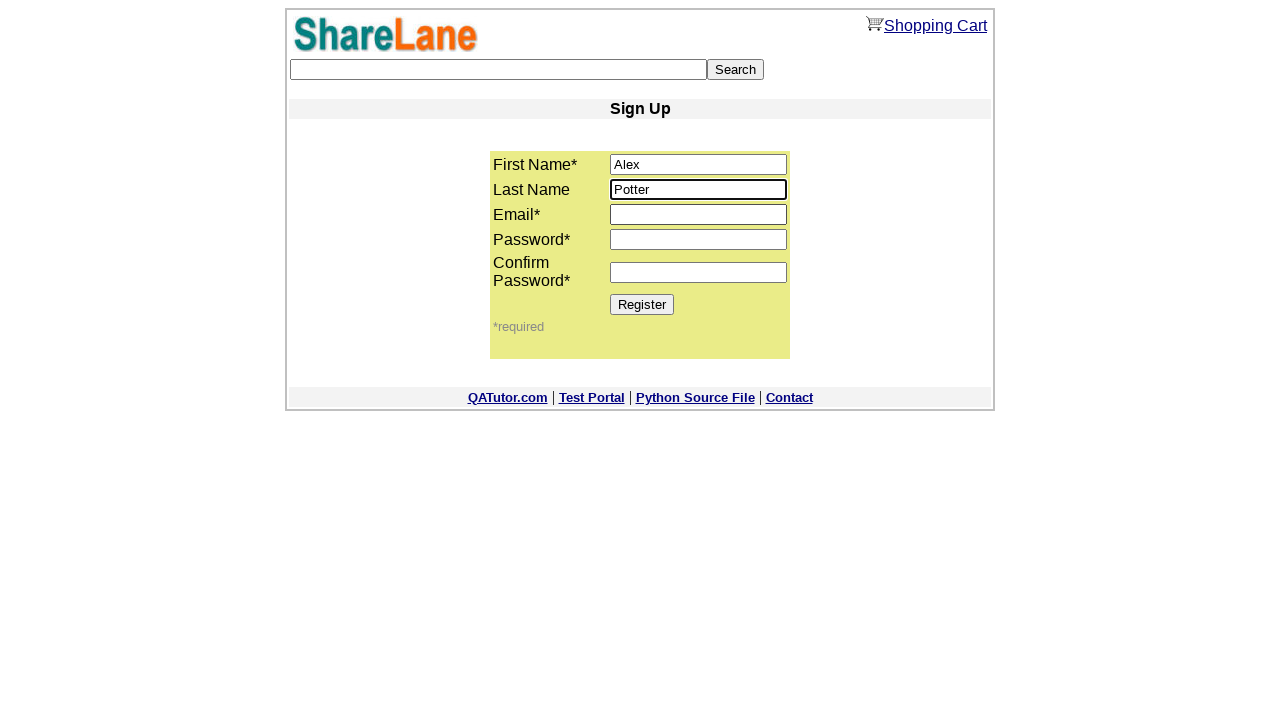

Entered email 'alexpotter@hfh.com' on input[name='email']
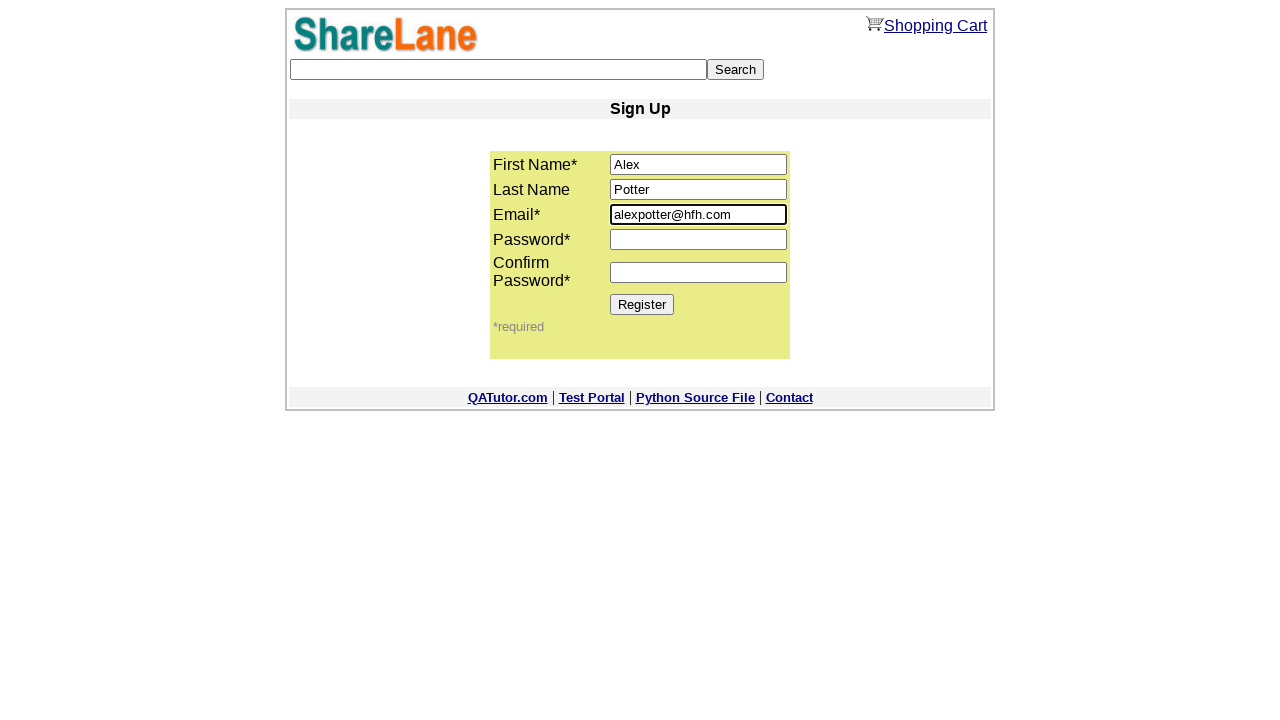

Entered password in first field on input[name='password1']
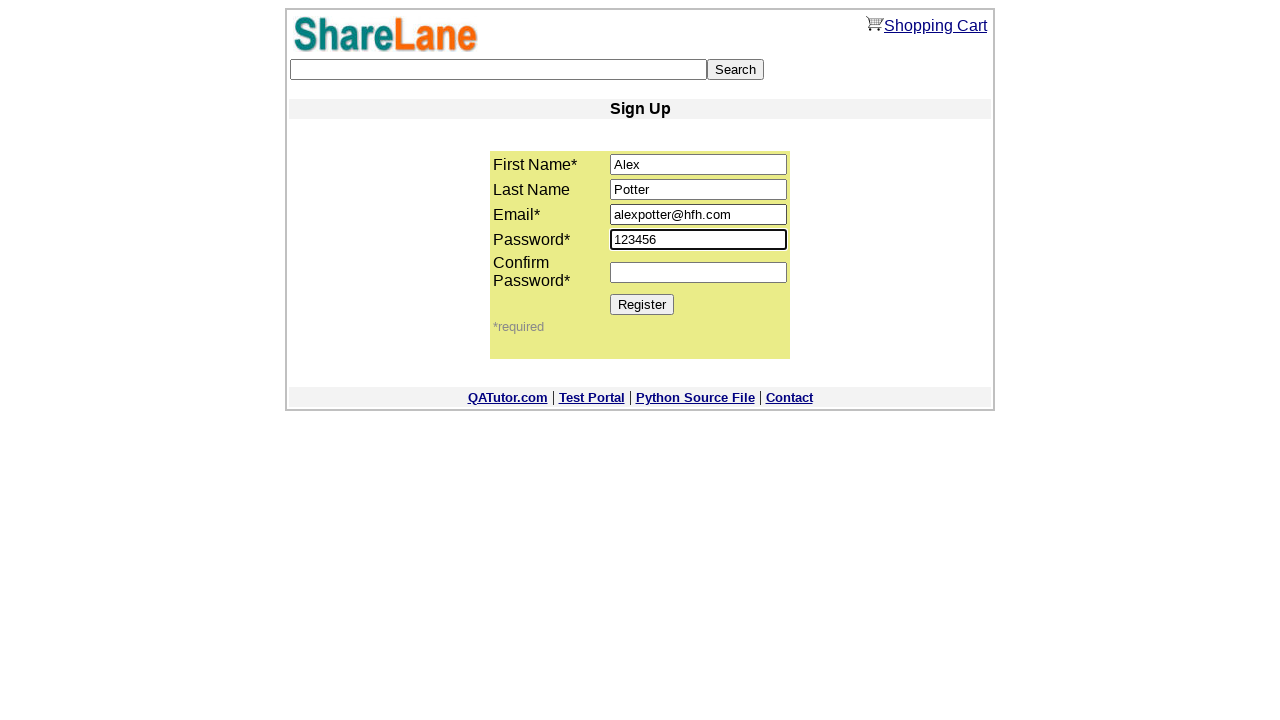

Entered password confirmation in second field on input[name='password2']
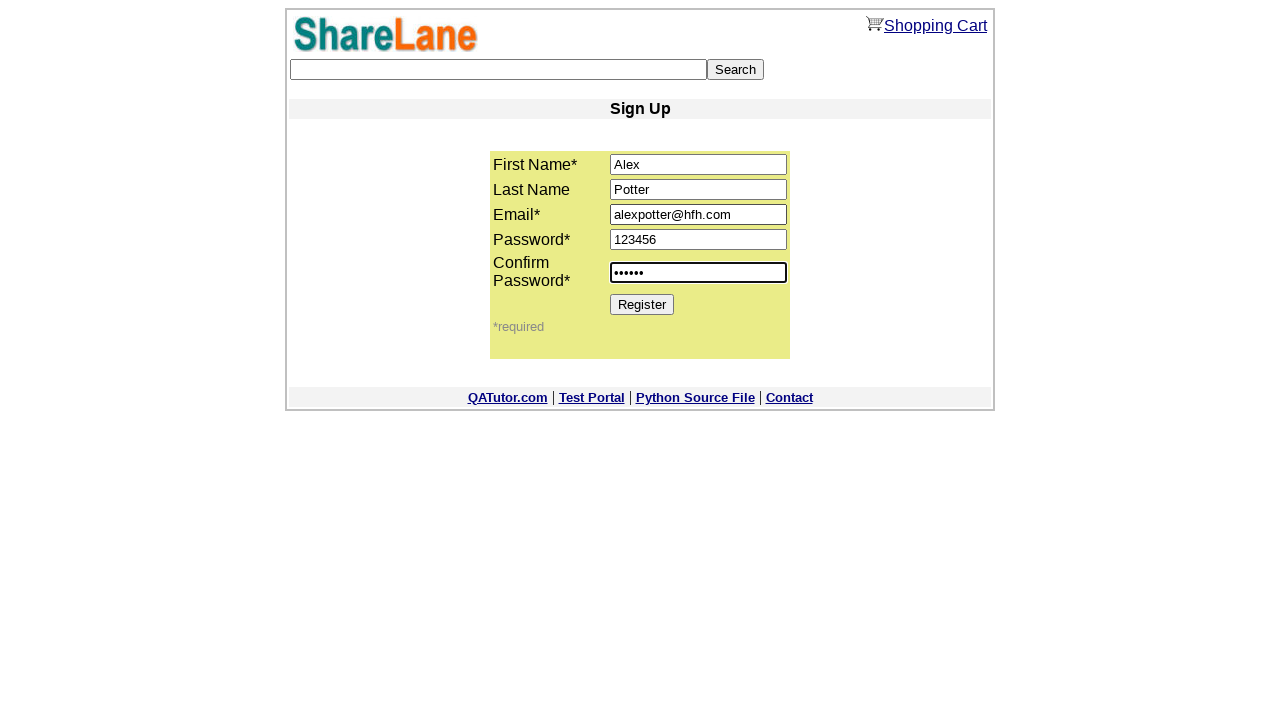

Clicked Register button to submit account registration at (642, 304) on [value='Register']
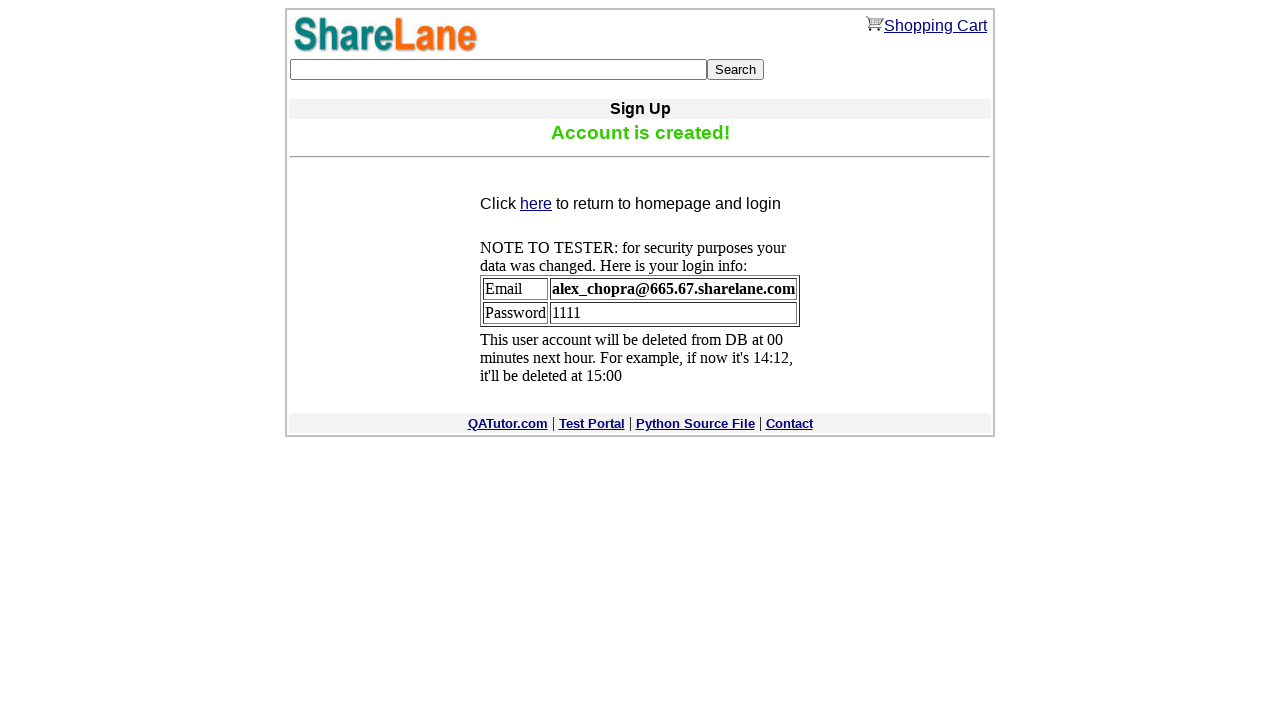

Account registration confirmation message appeared
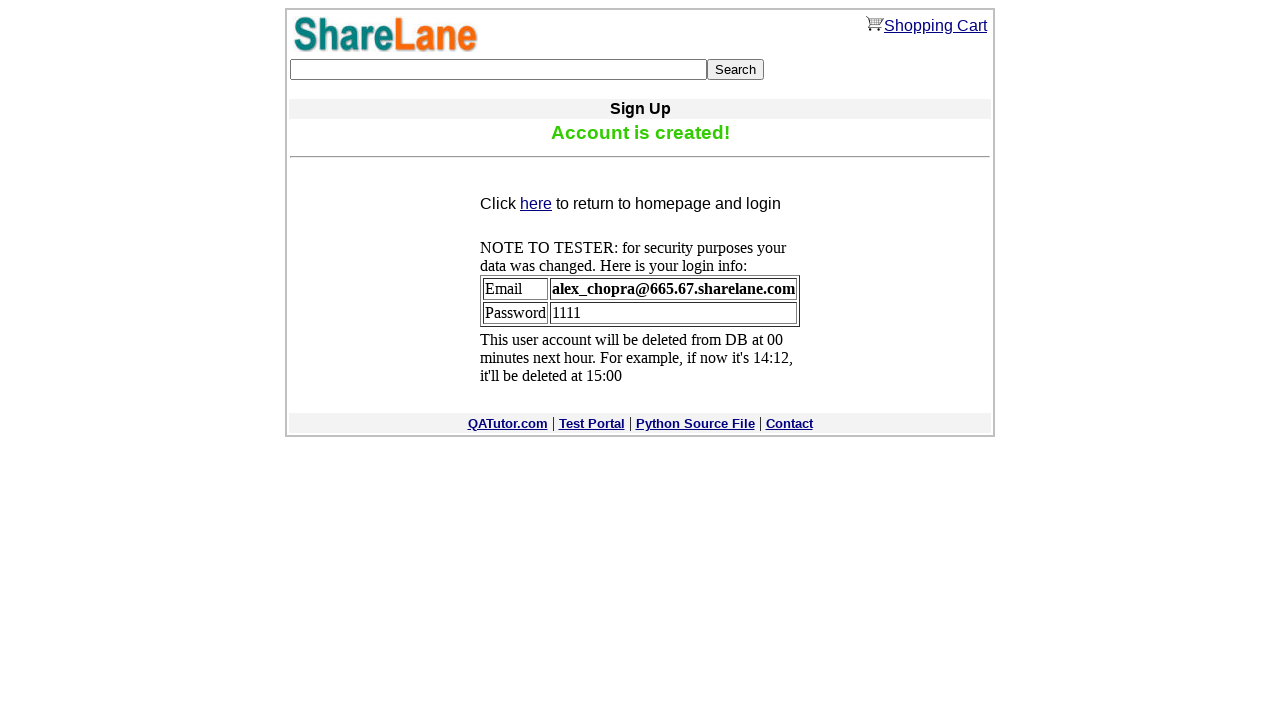

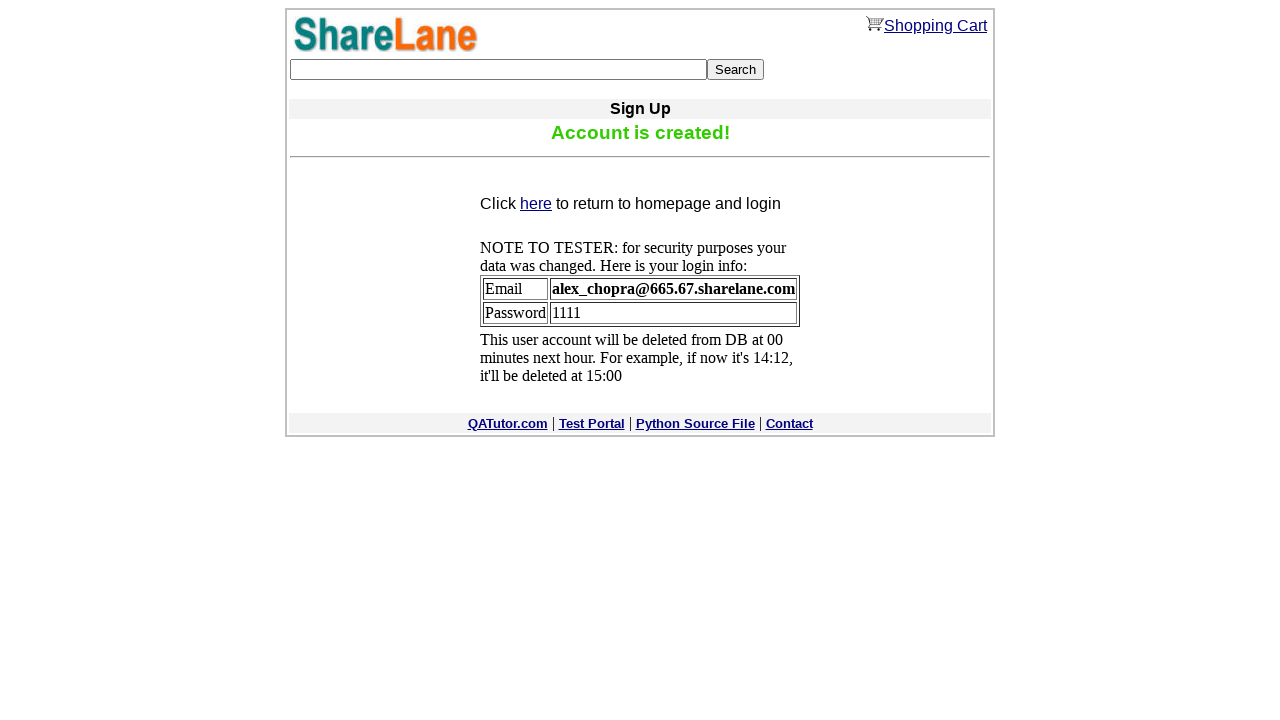